Tests that the Clear completed button is hidden when there are no completed items.

Starting URL: https://demo.playwright.dev/todomvc

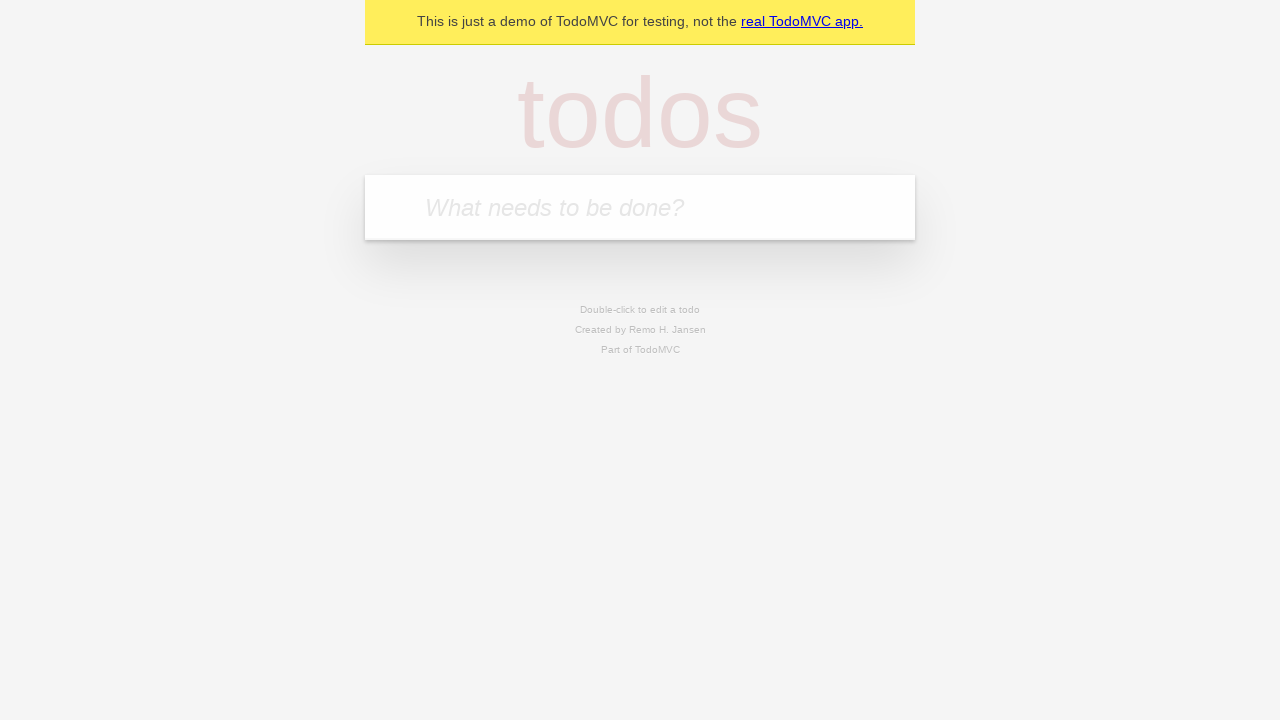

Filled todo input with 'buy some cheese' on internal:attr=[placeholder="What needs to be done?"i]
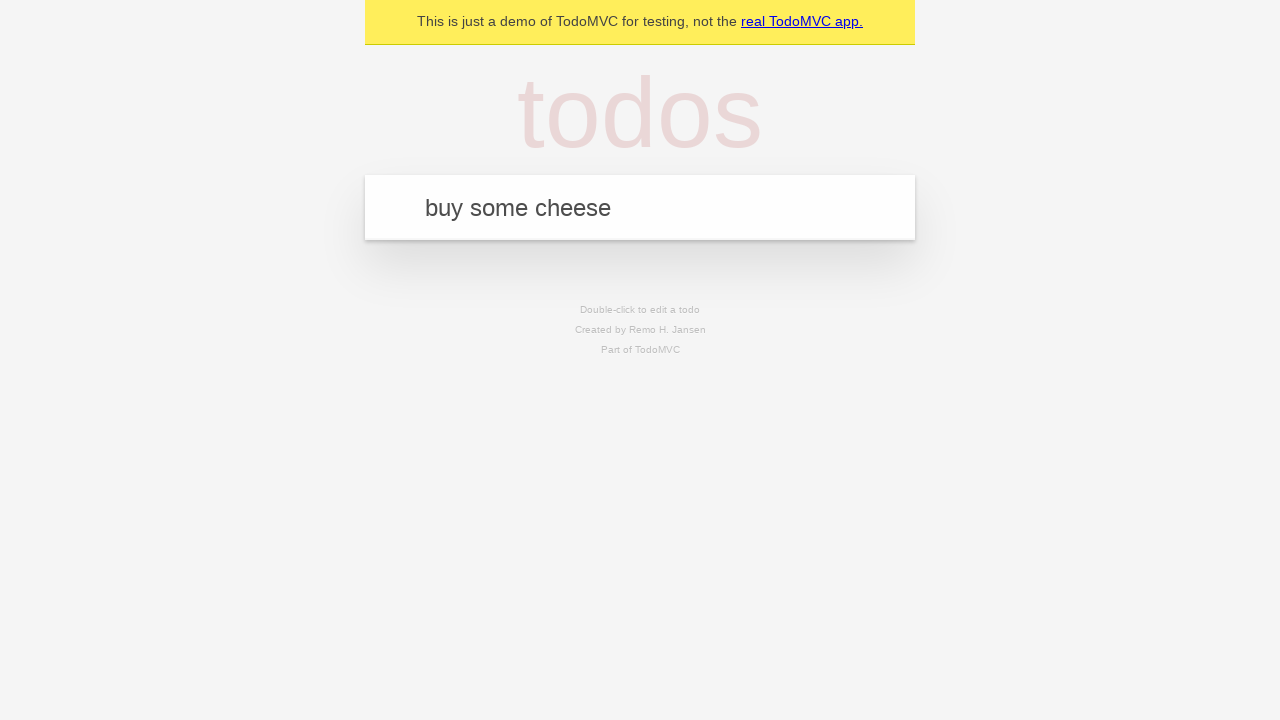

Pressed Enter to create first todo on internal:attr=[placeholder="What needs to be done?"i]
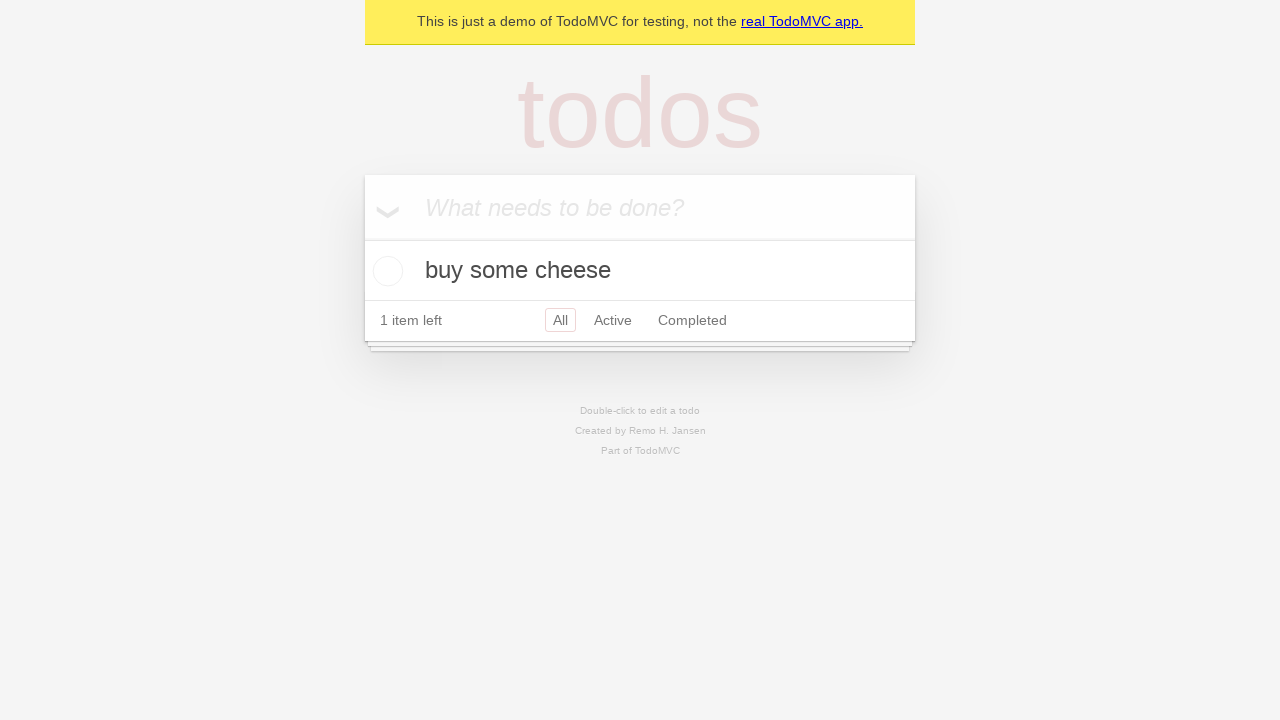

Filled todo input with 'feed the cat' on internal:attr=[placeholder="What needs to be done?"i]
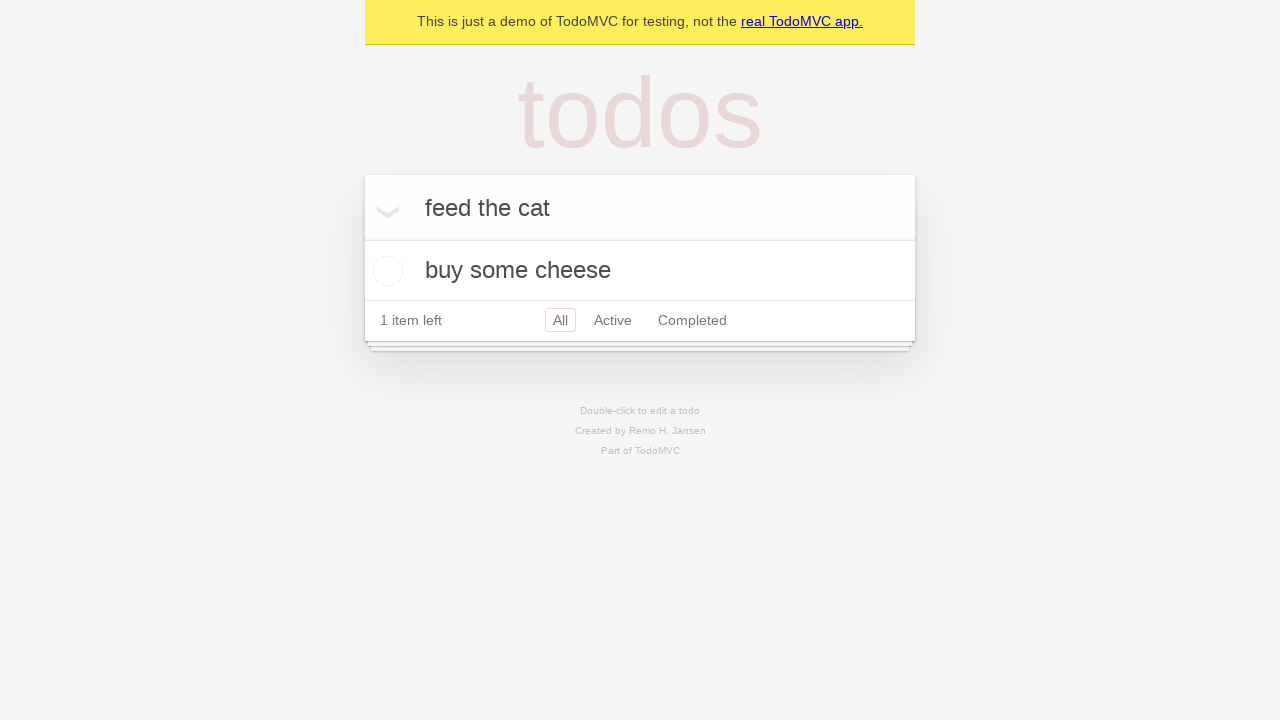

Pressed Enter to create second todo on internal:attr=[placeholder="What needs to be done?"i]
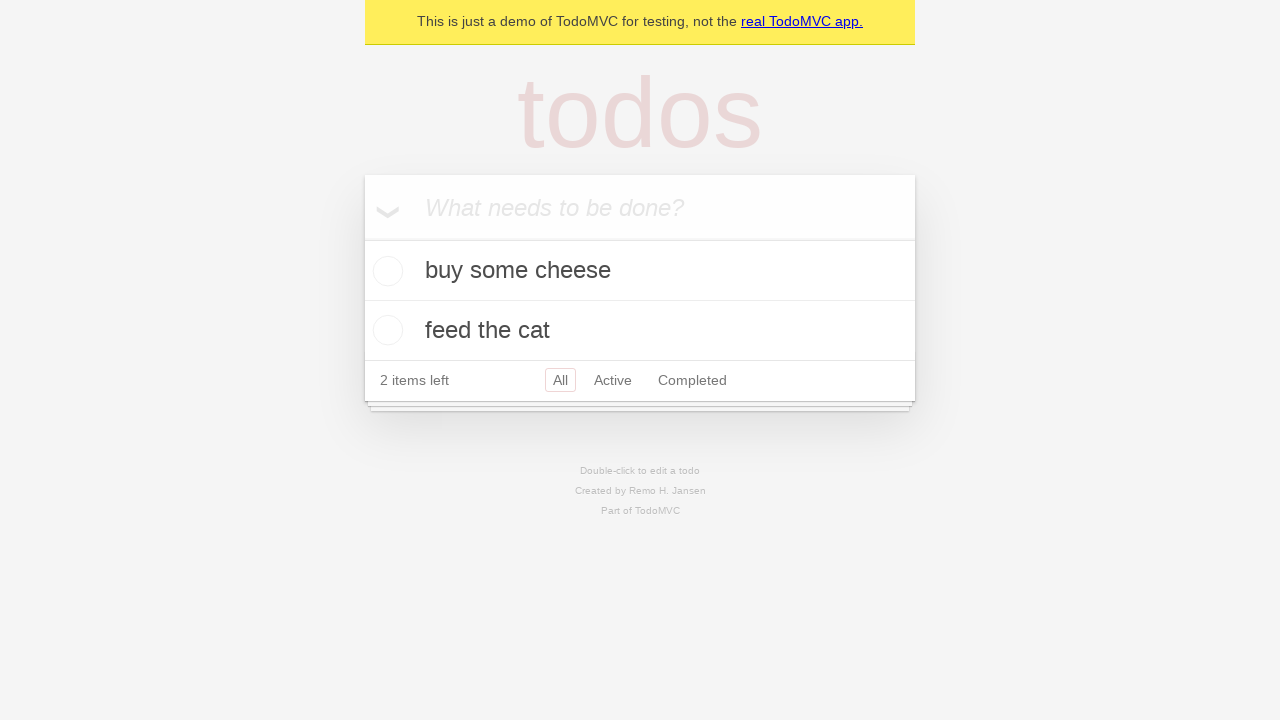

Filled todo input with 'book a doctors appointment' on internal:attr=[placeholder="What needs to be done?"i]
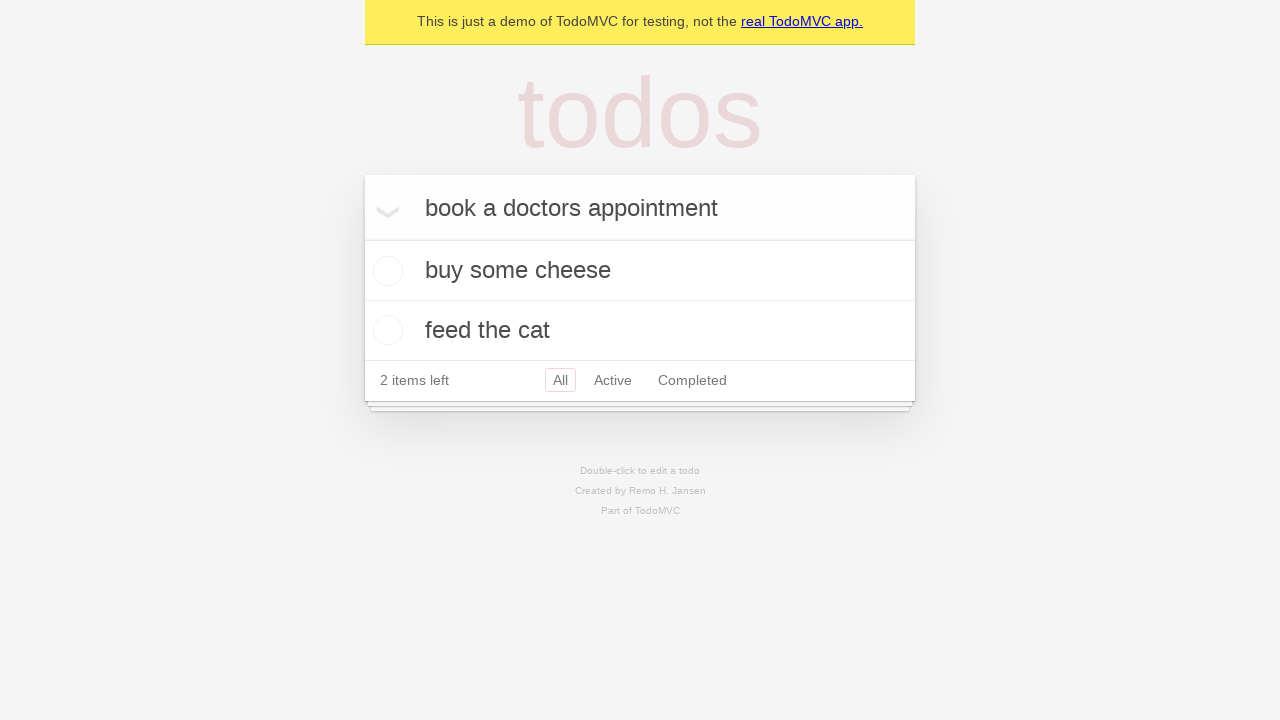

Pressed Enter to create third todo on internal:attr=[placeholder="What needs to be done?"i]
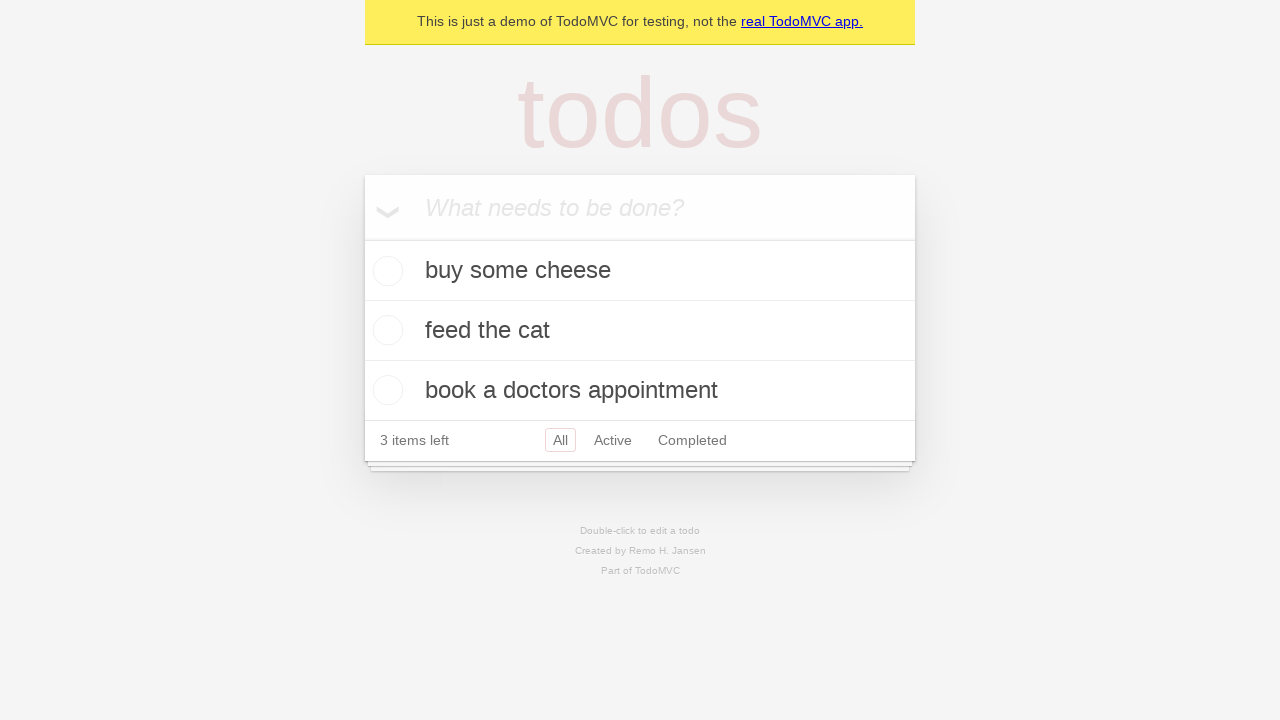

Checked the first todo item to mark it as completed at (385, 271) on .todo-list li .toggle >> nth=0
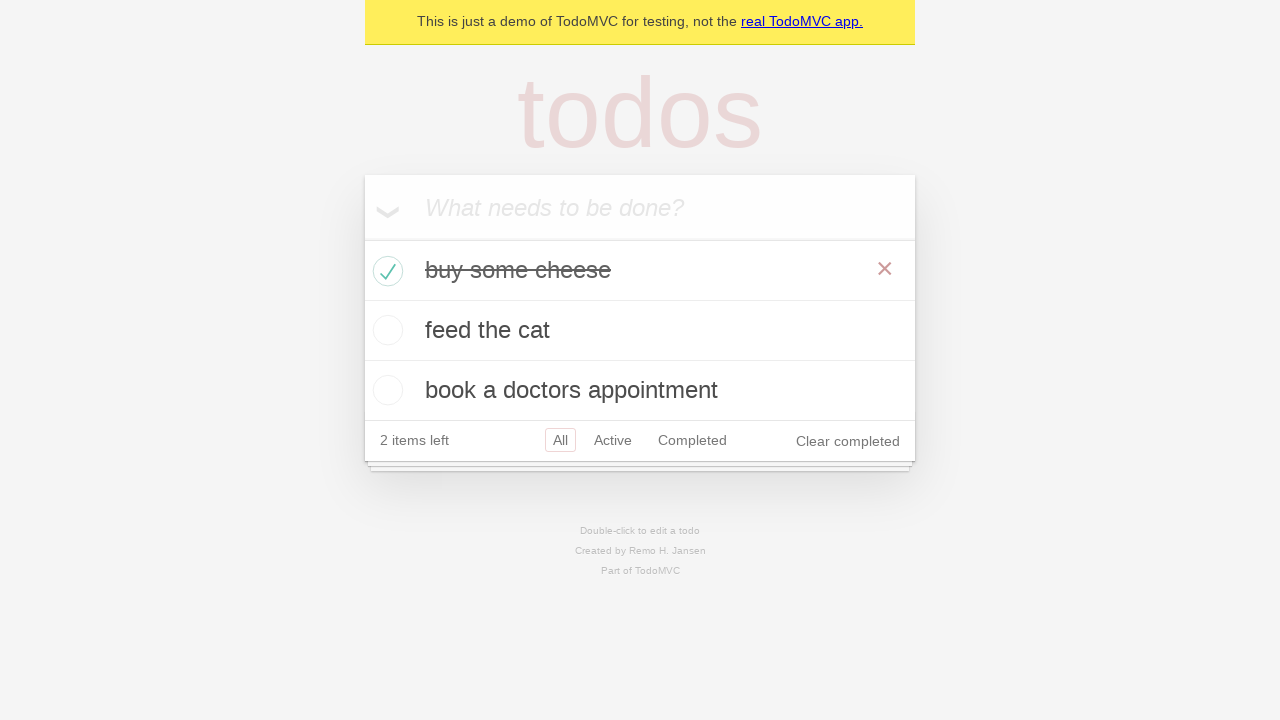

Clicked Clear completed button to remove completed items at (848, 441) on internal:role=button[name="Clear completed"i]
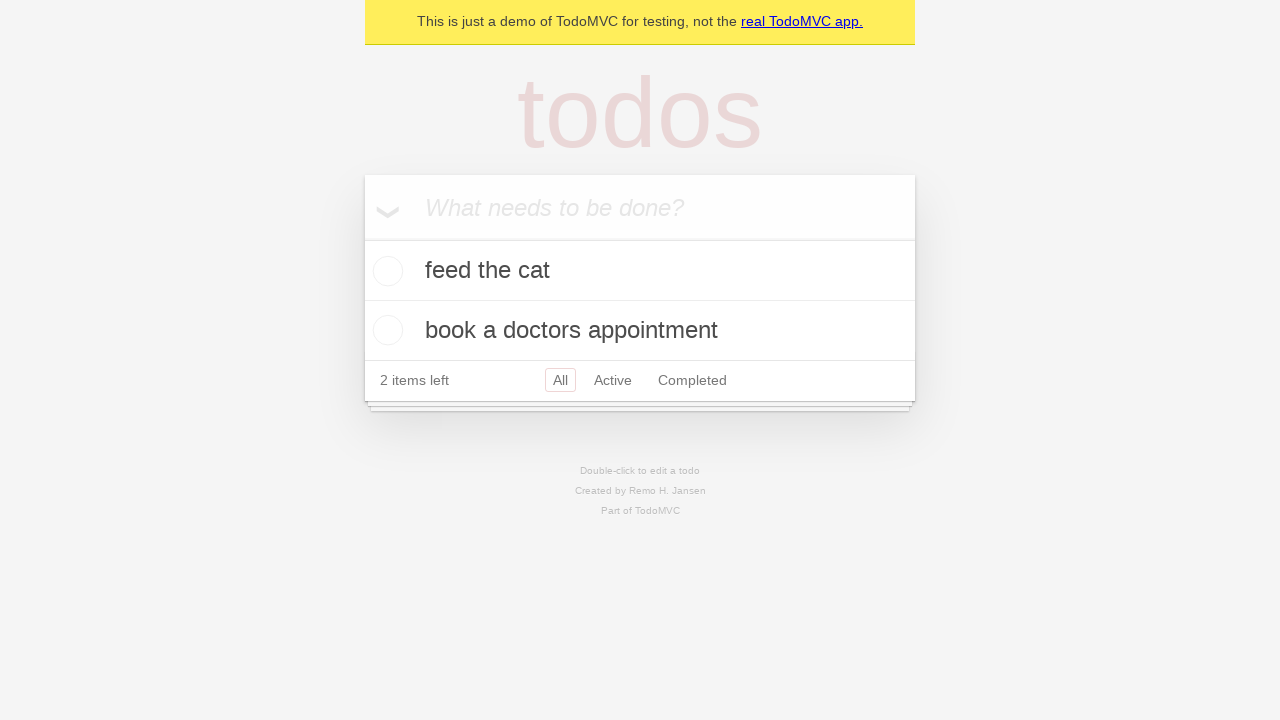

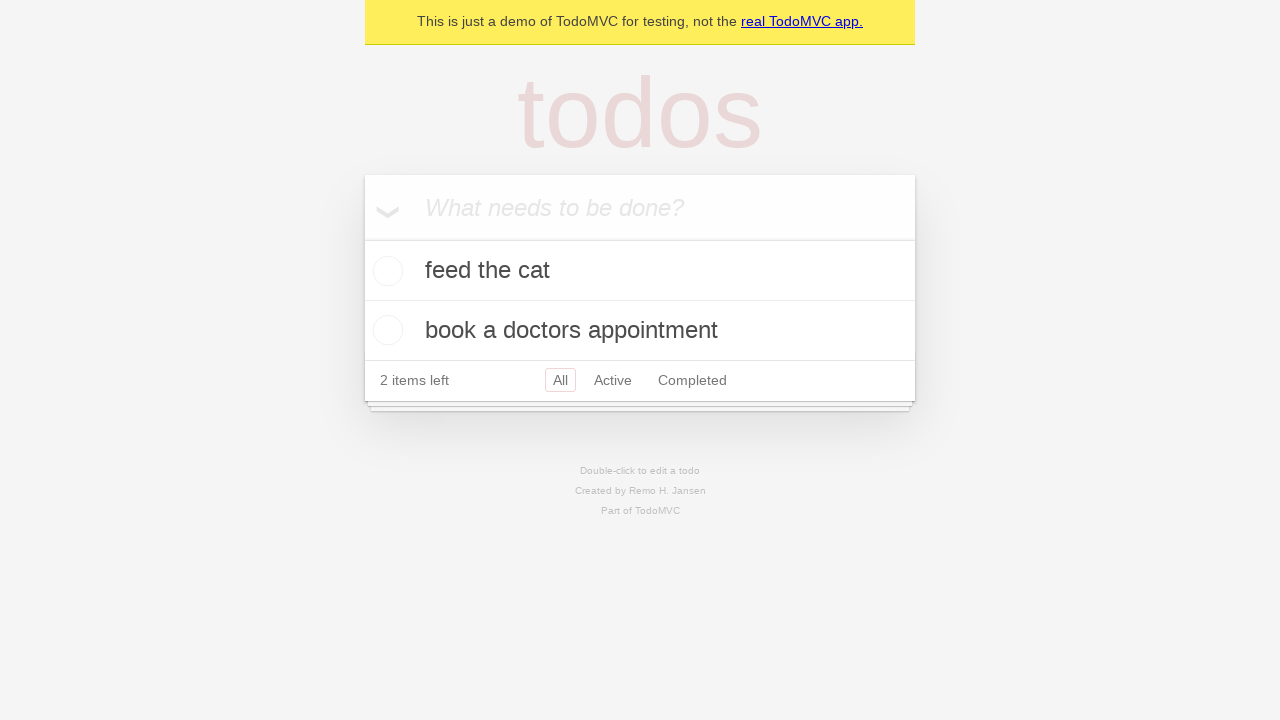